Tests accepting a JavaScript alert by clicking a button that triggers an alert, verifying the alert text, accepting it, and confirming the result message

Starting URL: https://automationfc.github.io/basic-form/index.html

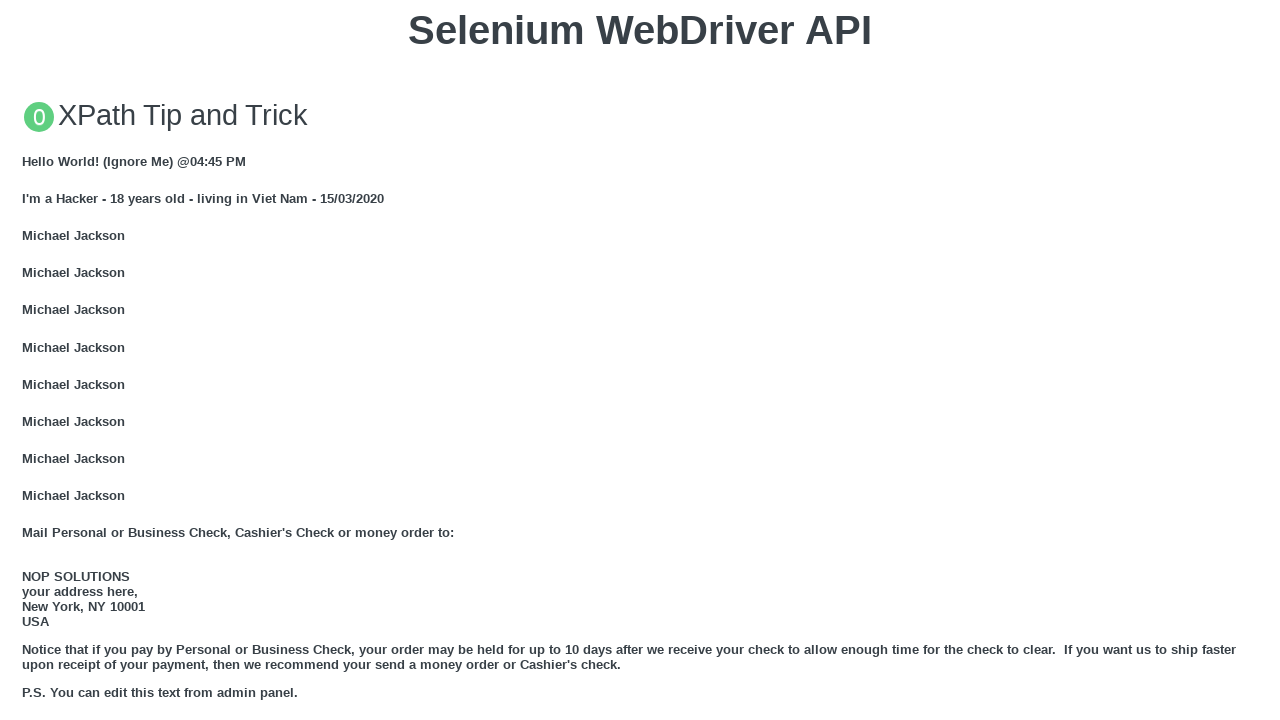

Clicked button to trigger JavaScript alert at (640, 360) on xpath=//button[contains(text(),'Click for JS Alert')]
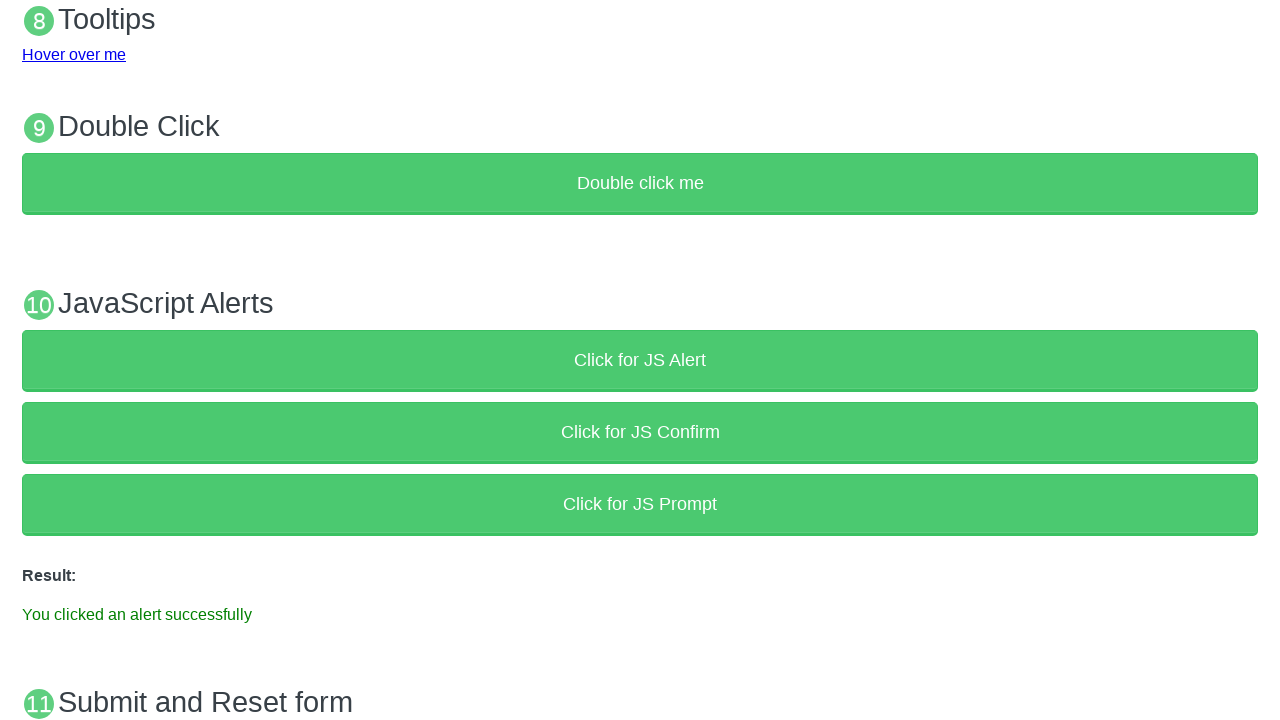

Set up dialog handler to accept alerts
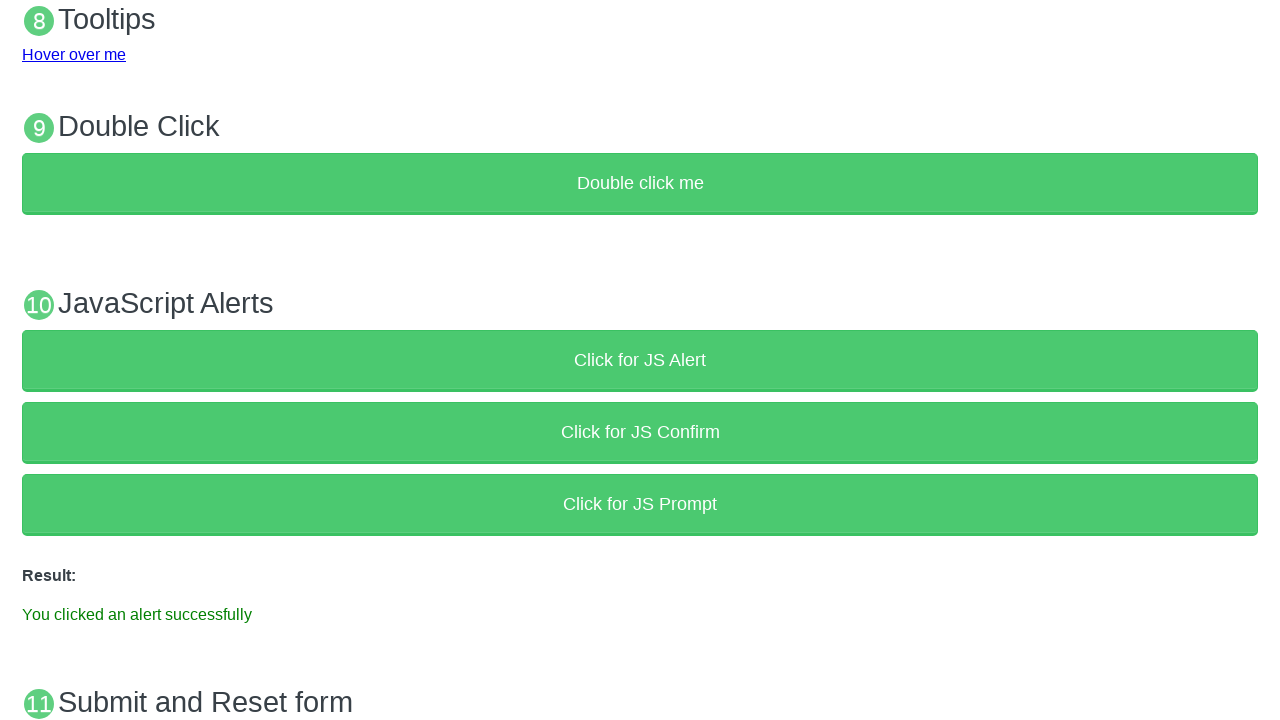

Result message appeared after accepting alert
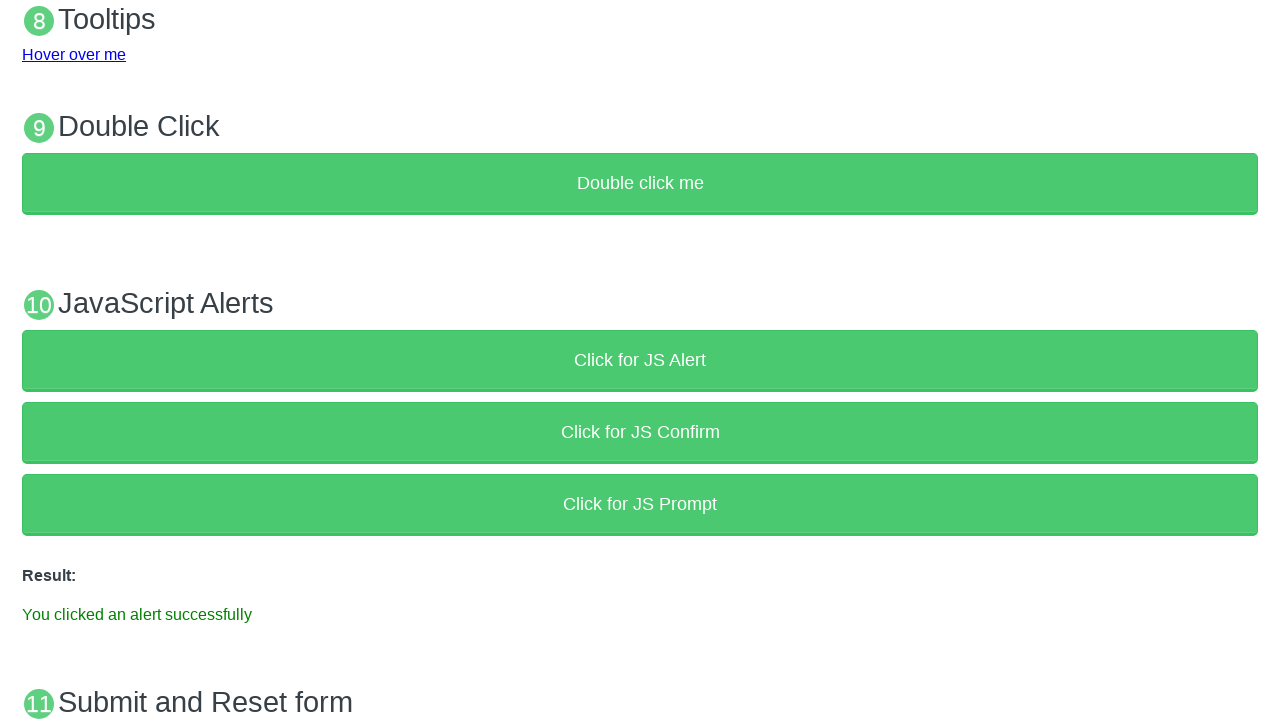

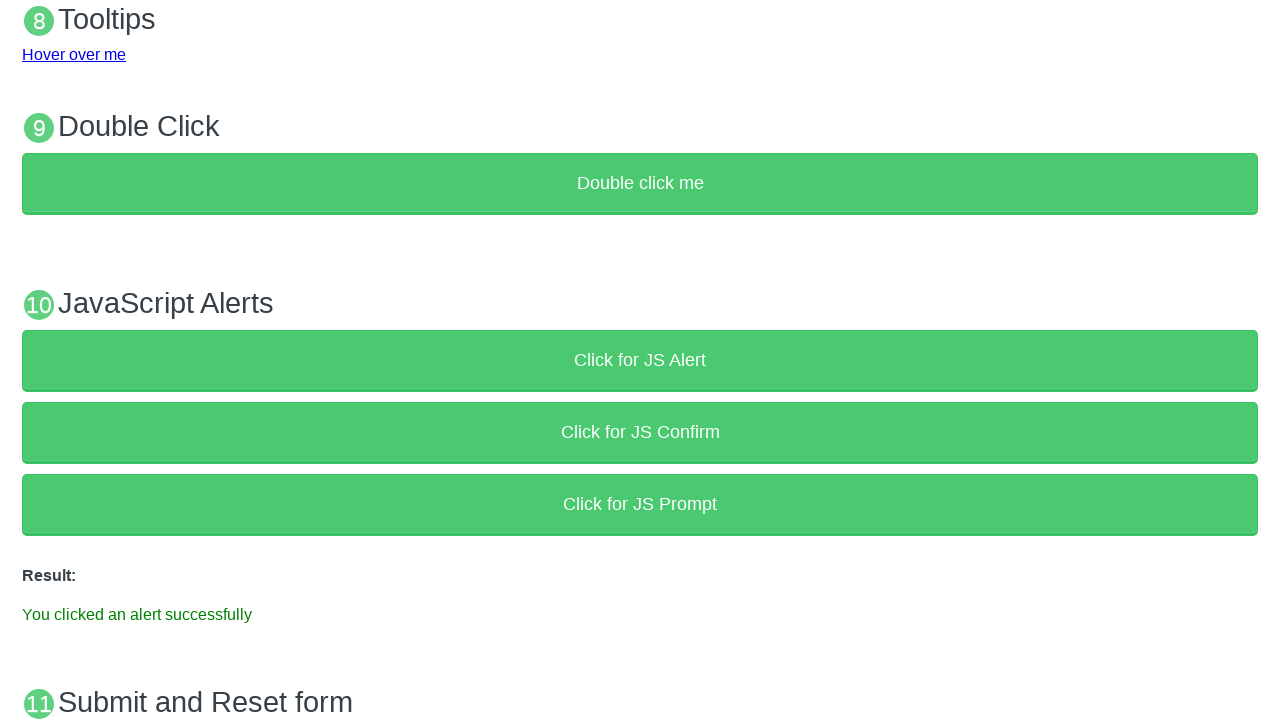